Tests YouTube video playback by navigating to a video, handling potential ads by skipping them, verifying the video player is visible, and confirming the video is actively playing.

Starting URL: https://www.youtube.com/watch?v=dQw4w9WgXcQ

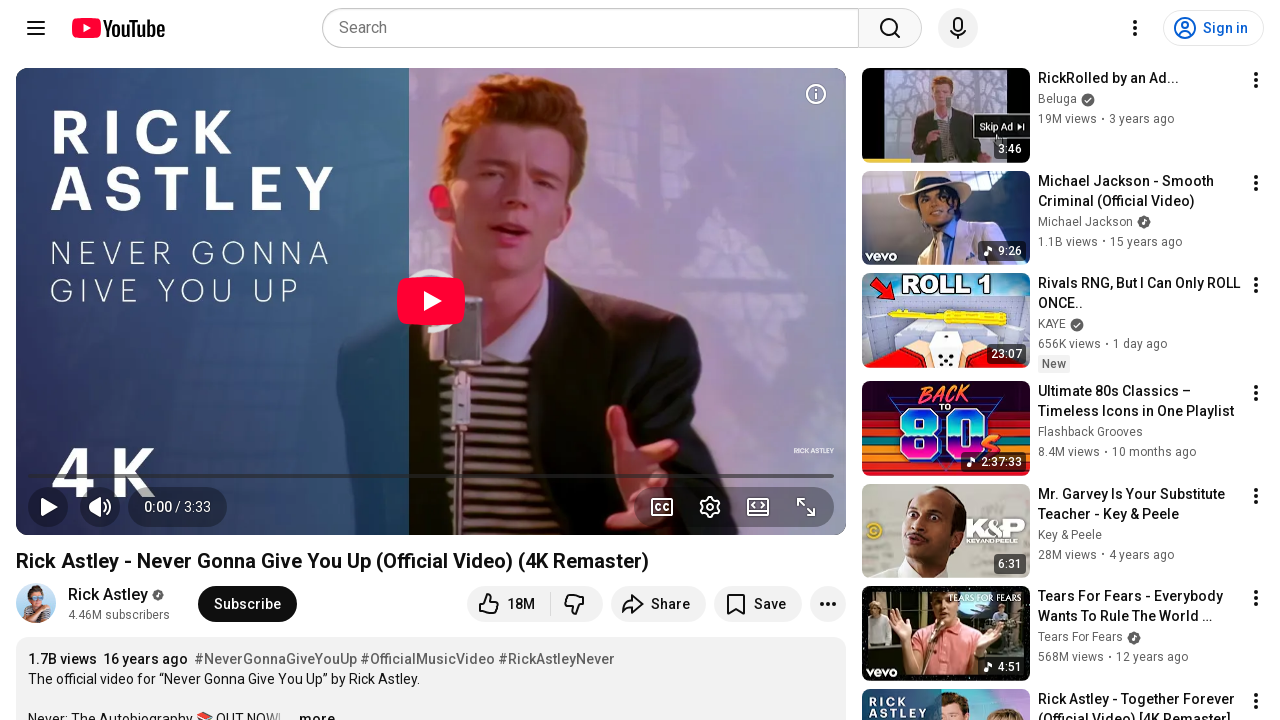

Navigated to YouTube video URL
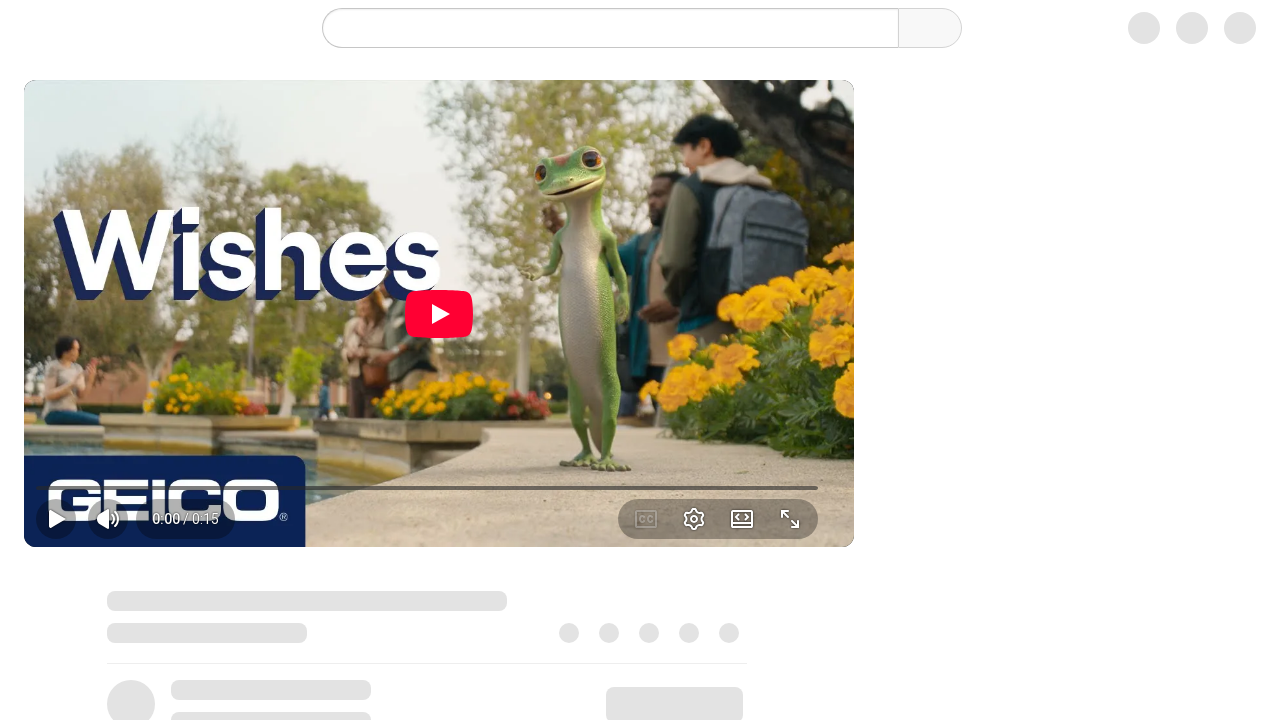

No ad found, continued to video
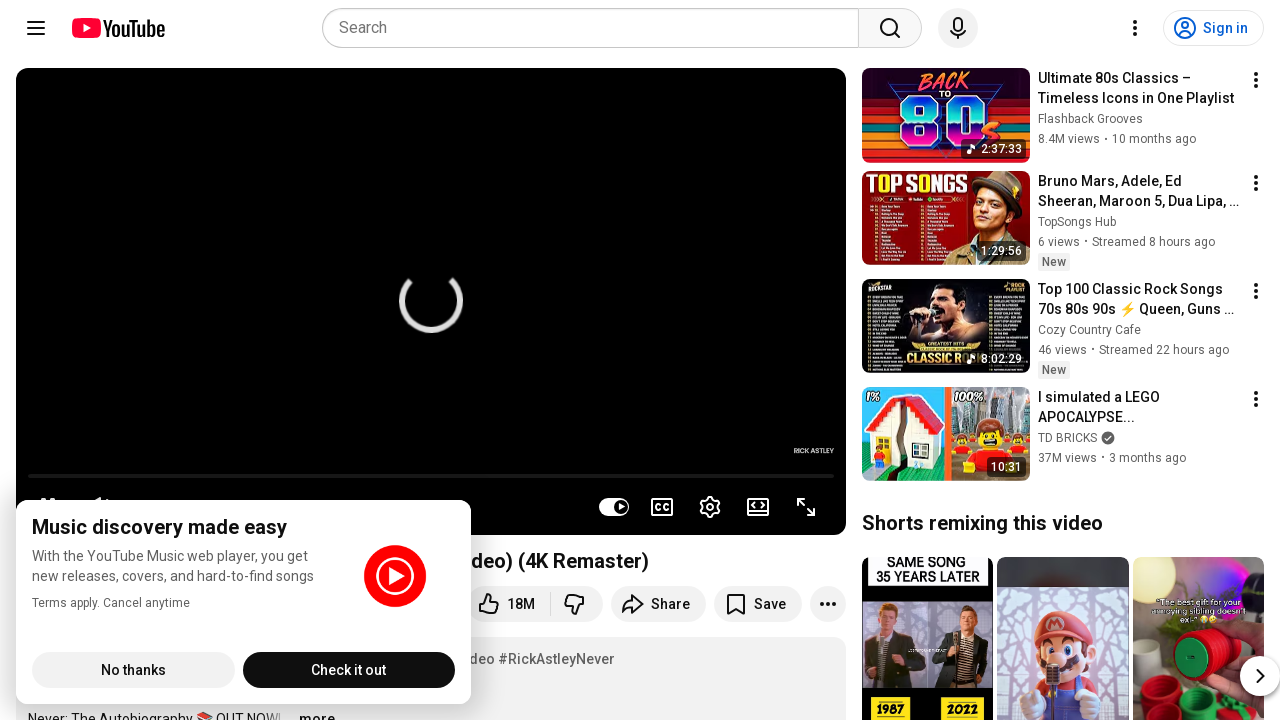

Video player element is visible
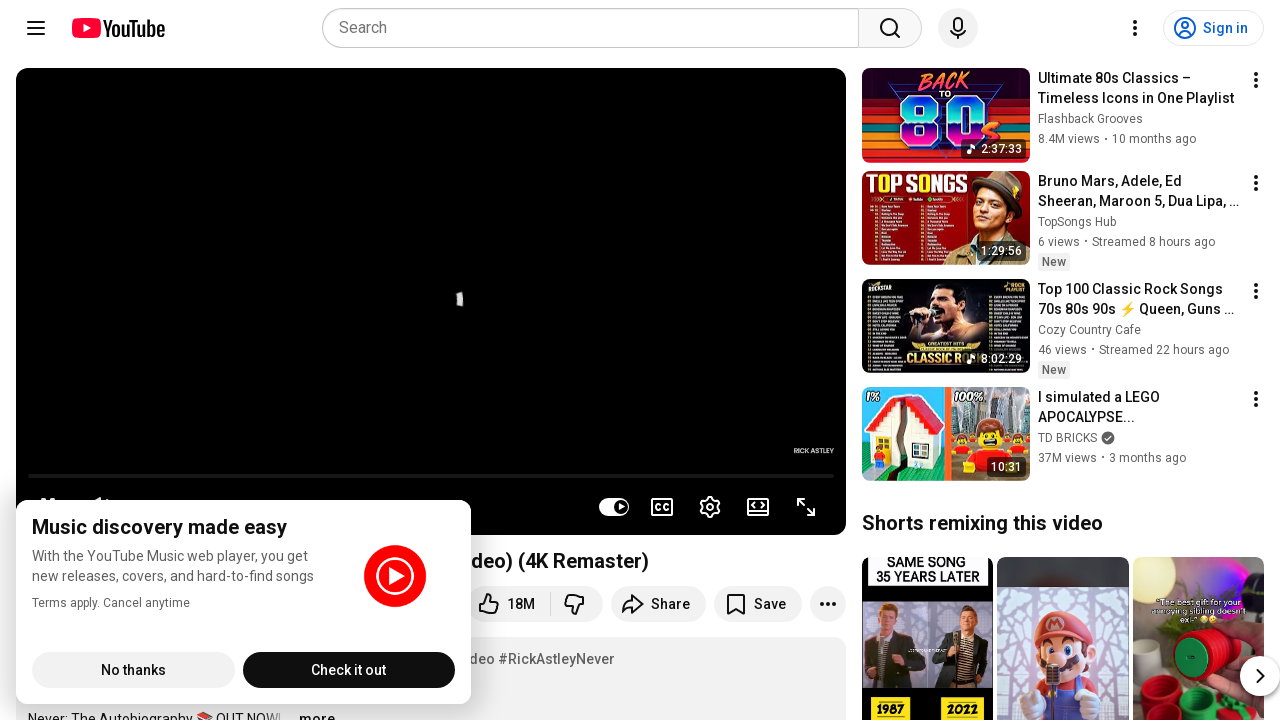

Waited 5 seconds for video to buffer and start playing
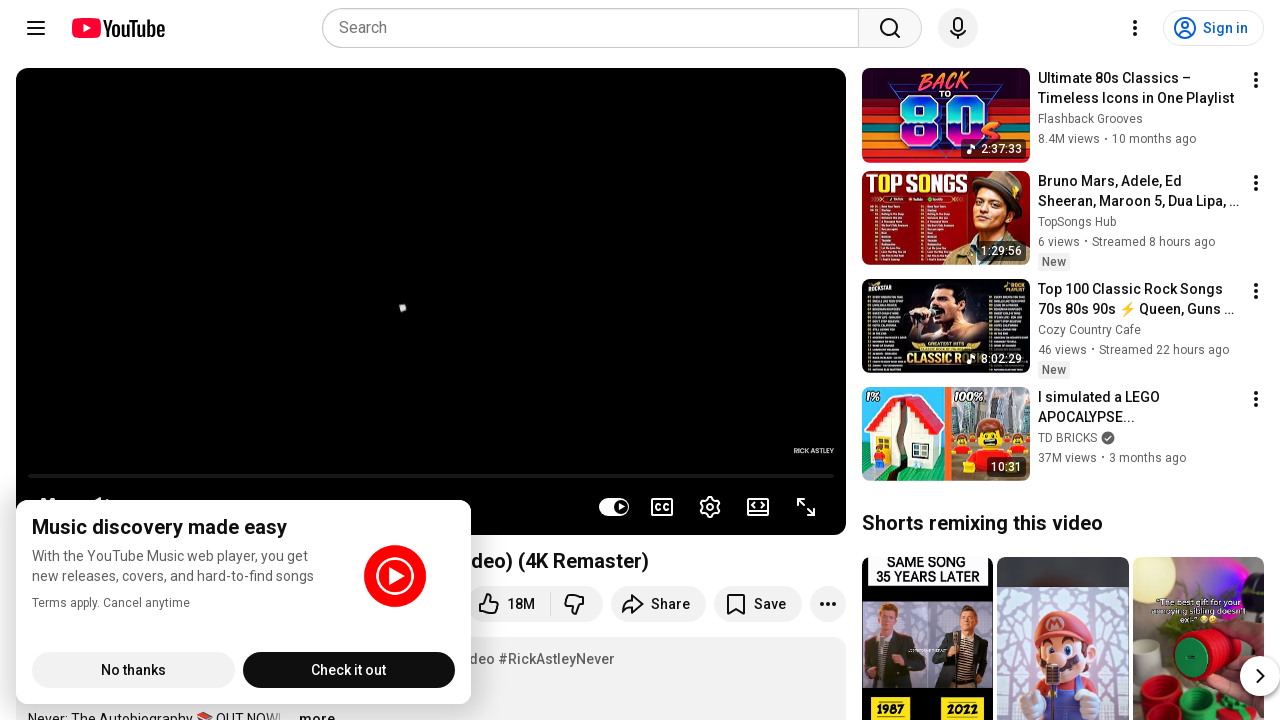

Evaluated video playback state
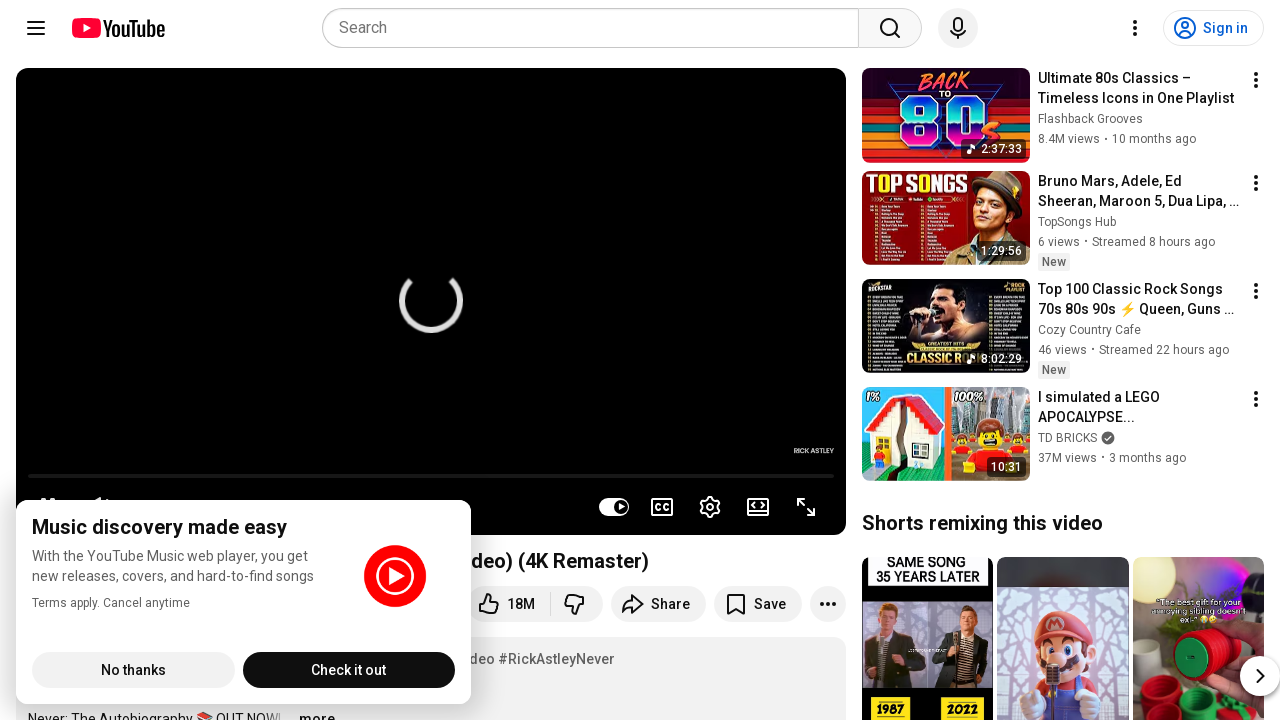

Confirmed video is actively playing
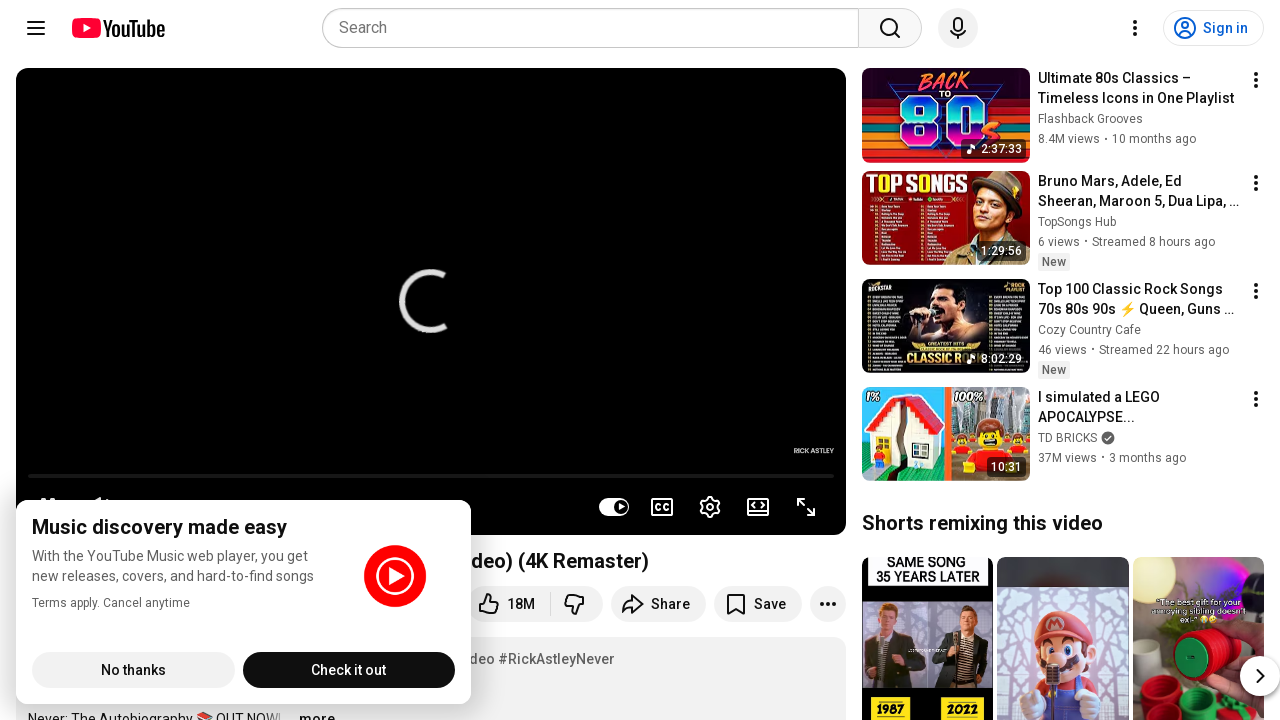

Verified play button shows 'Pause' label, indicating video is playing
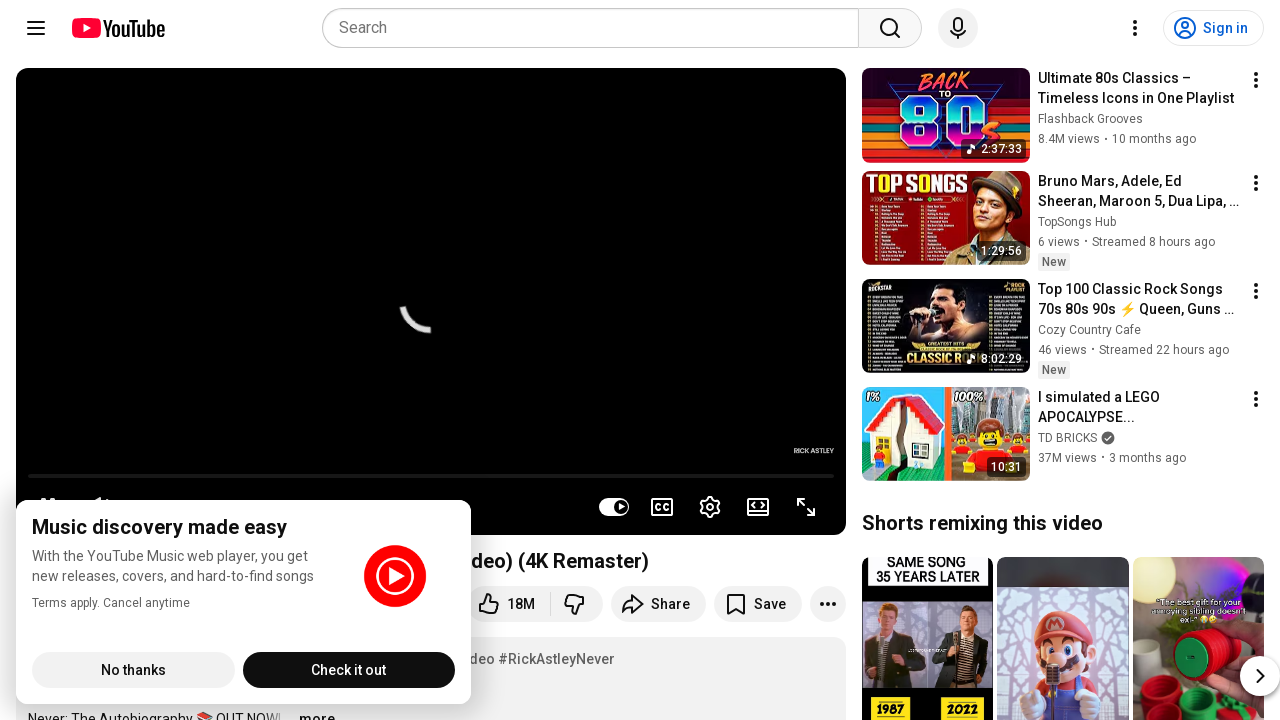

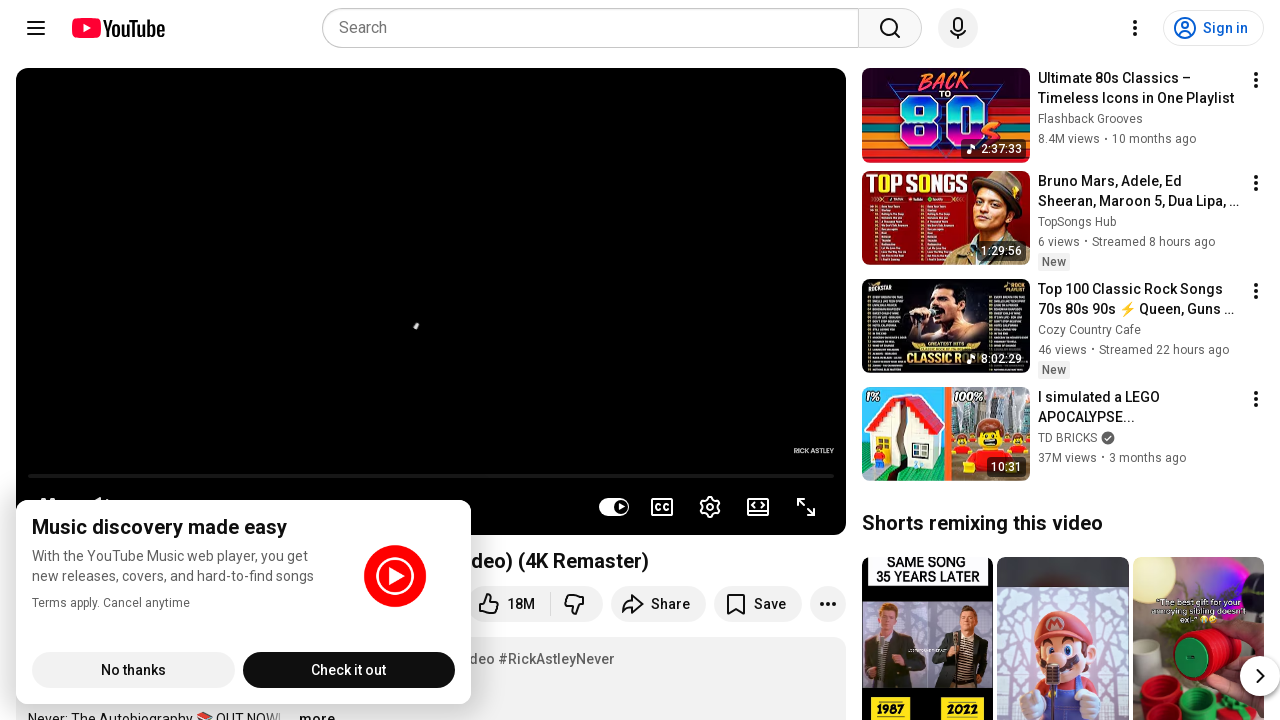